Tests keyboard navigation on The Internet homepage by pressing Tab key multiple times to move through focusable elements and then pressing Enter to activate the focused link.

Starting URL: https://the-internet.herokuapp.com/

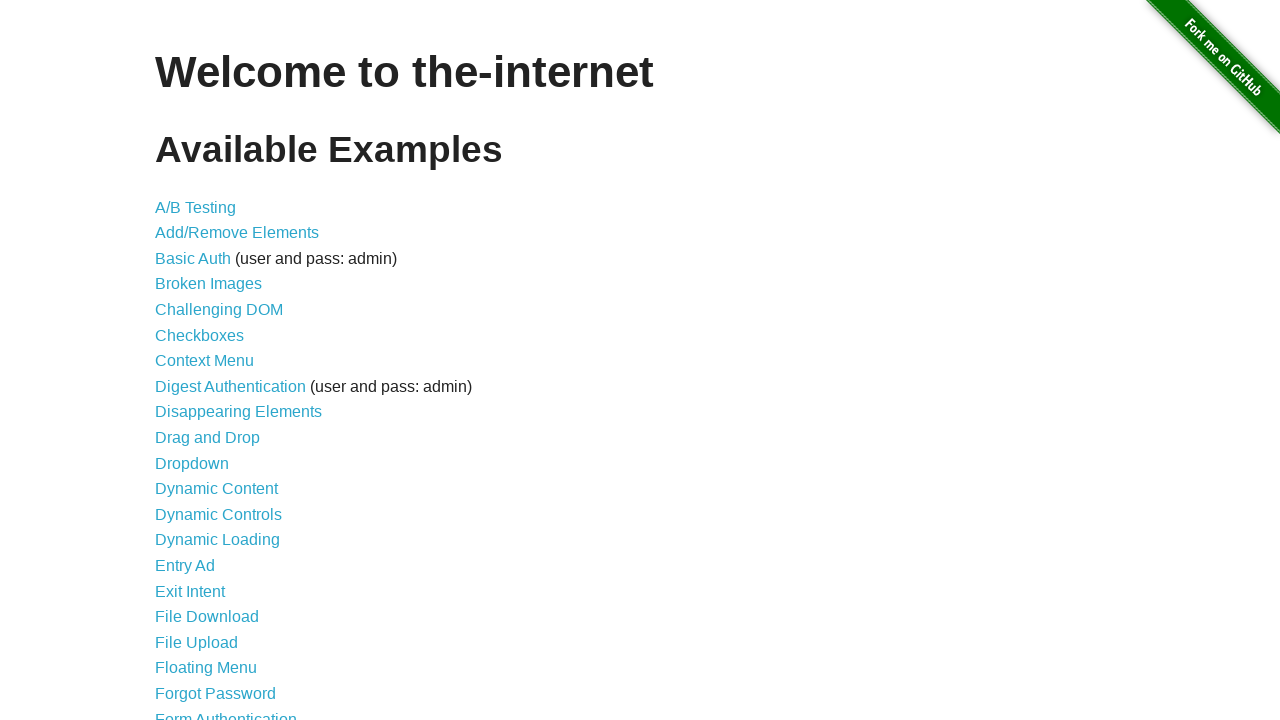

Pressed Tab key - moved focus to next focusable element (1st Tab)
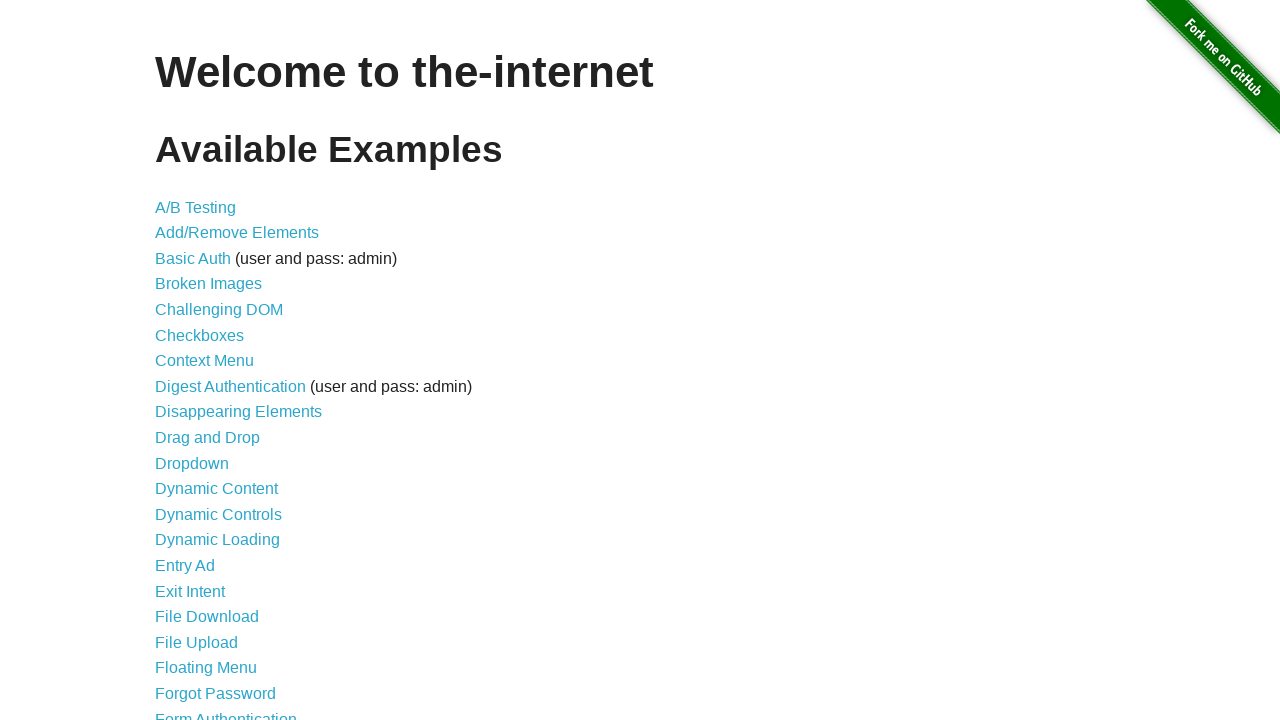

Pressed Tab key - moved focus to next focusable element (2nd Tab)
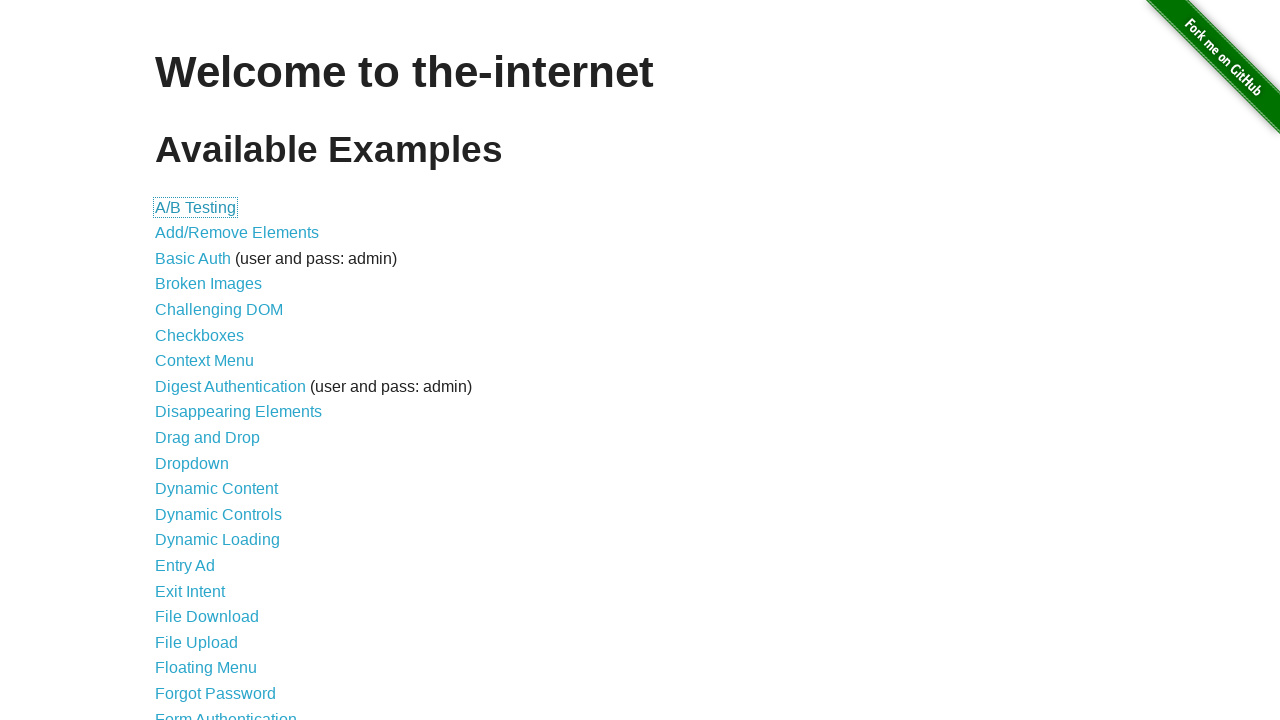

Pressed Tab key - moved focus to next focusable element (3rd Tab)
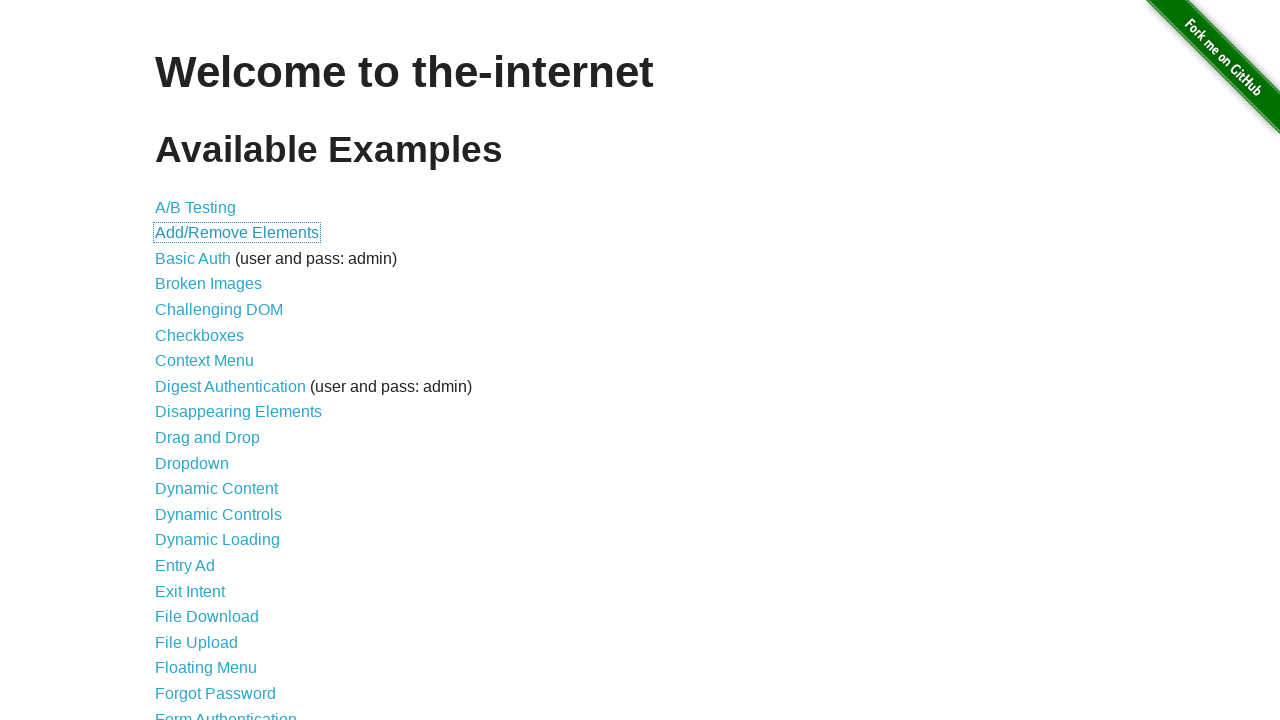

Pressed Tab key - moved focus to next focusable element (4th Tab)
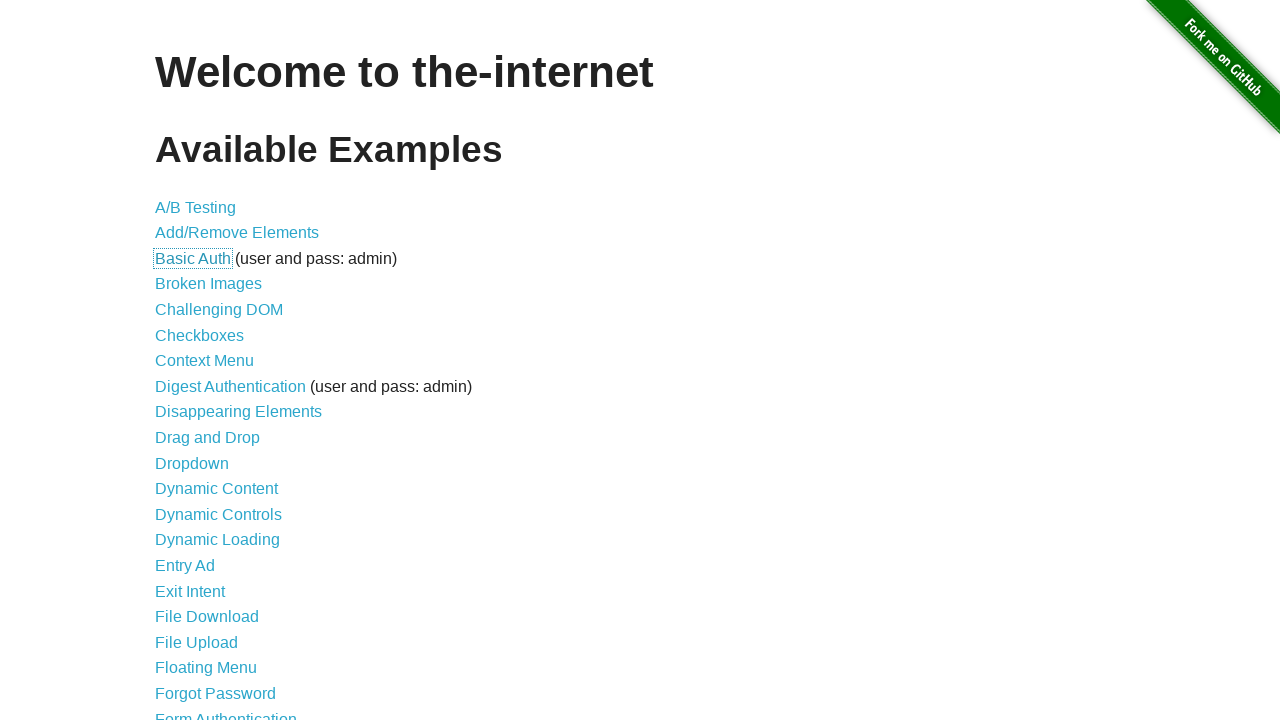

Pressed Tab key - moved focus to next focusable element (5th Tab)
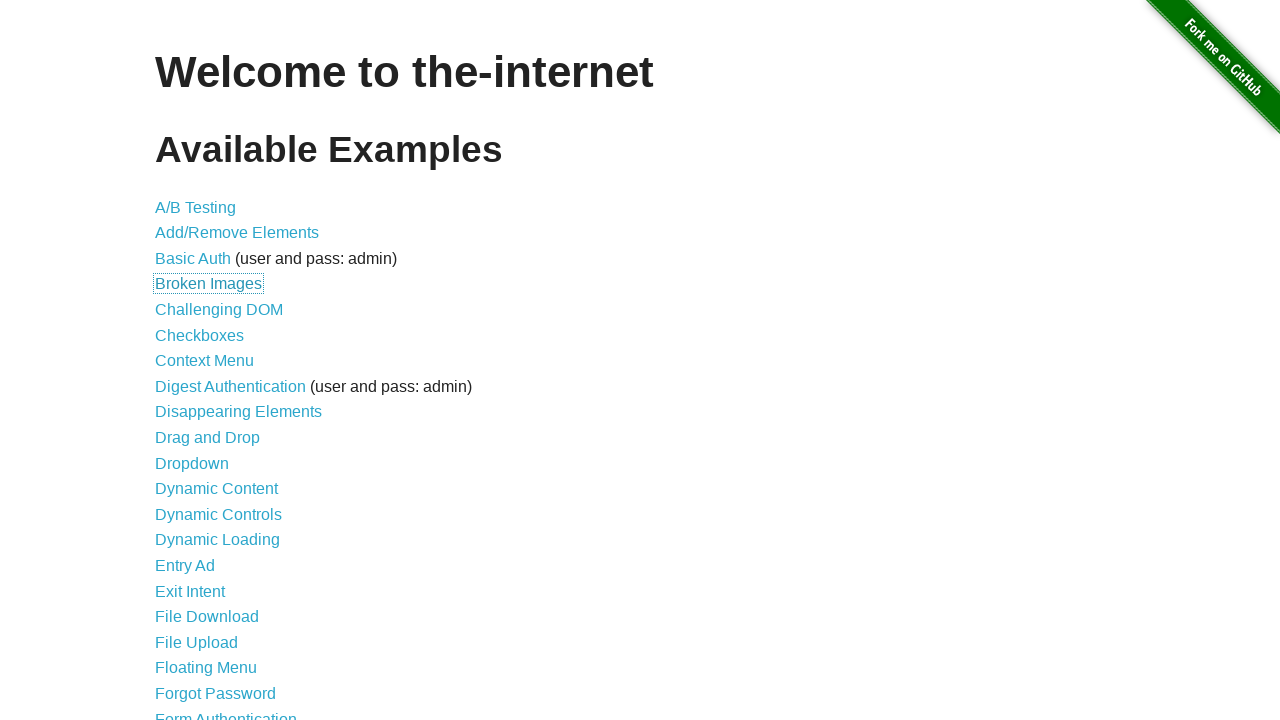

Pressed Tab key - moved focus to next focusable element (6th Tab)
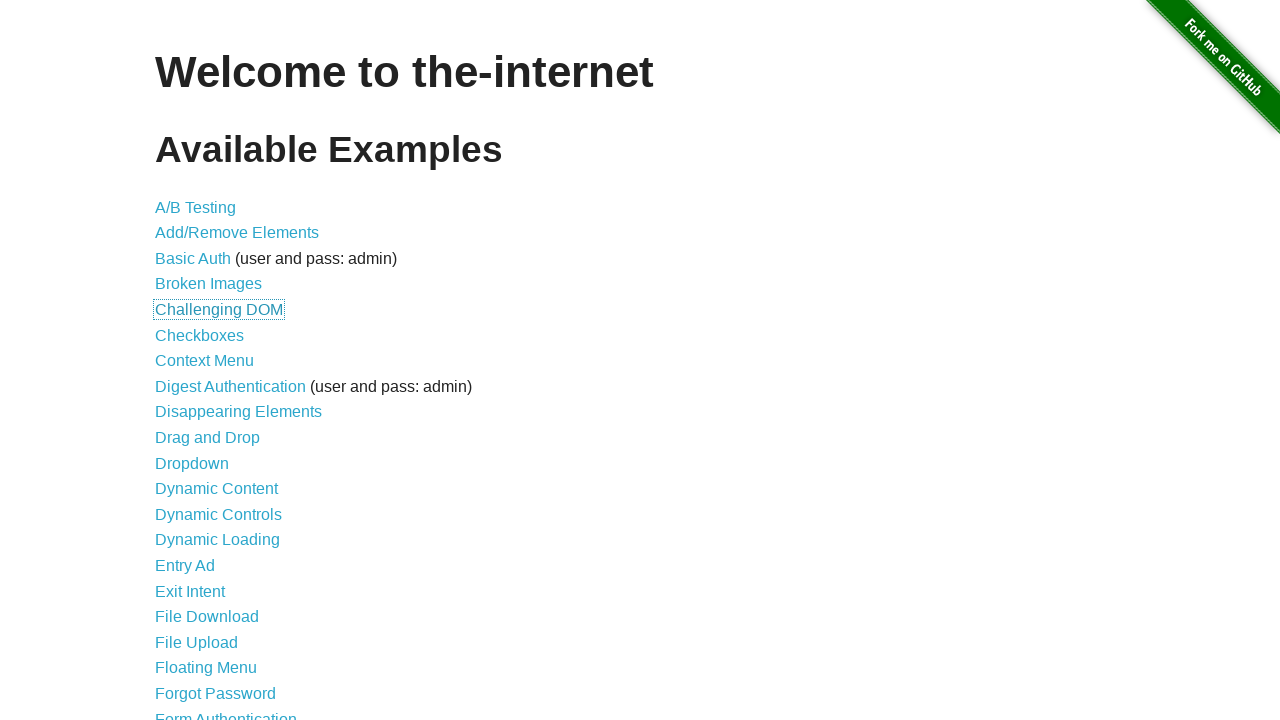

Pressed Tab key - moved focus to next focusable element (7th Tab)
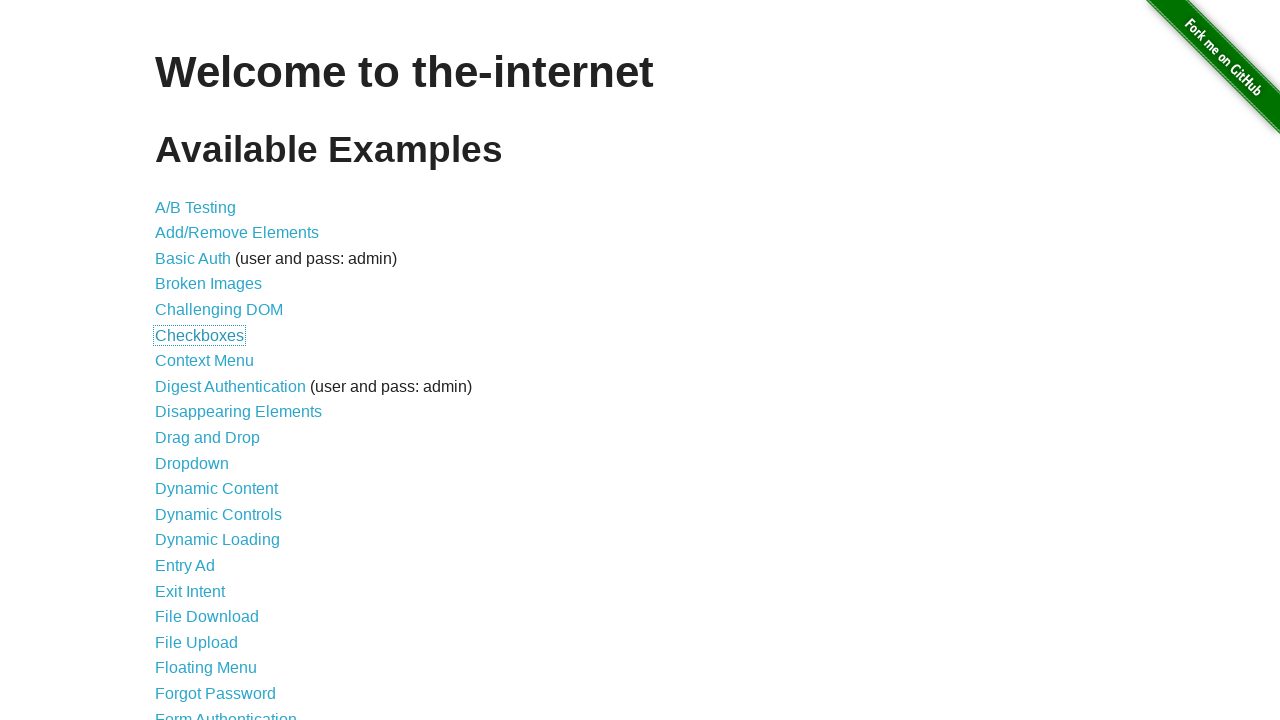

Pressed Enter to activate the focused link
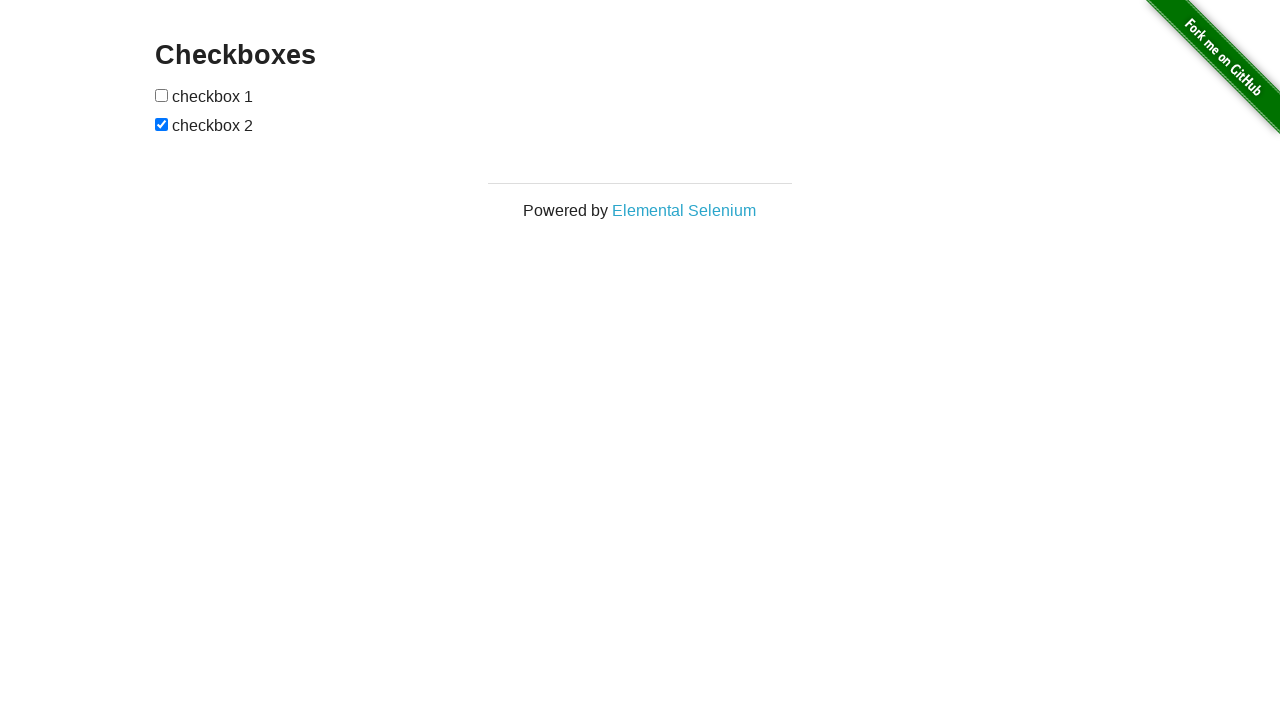

Waited for page to load after pressing Enter
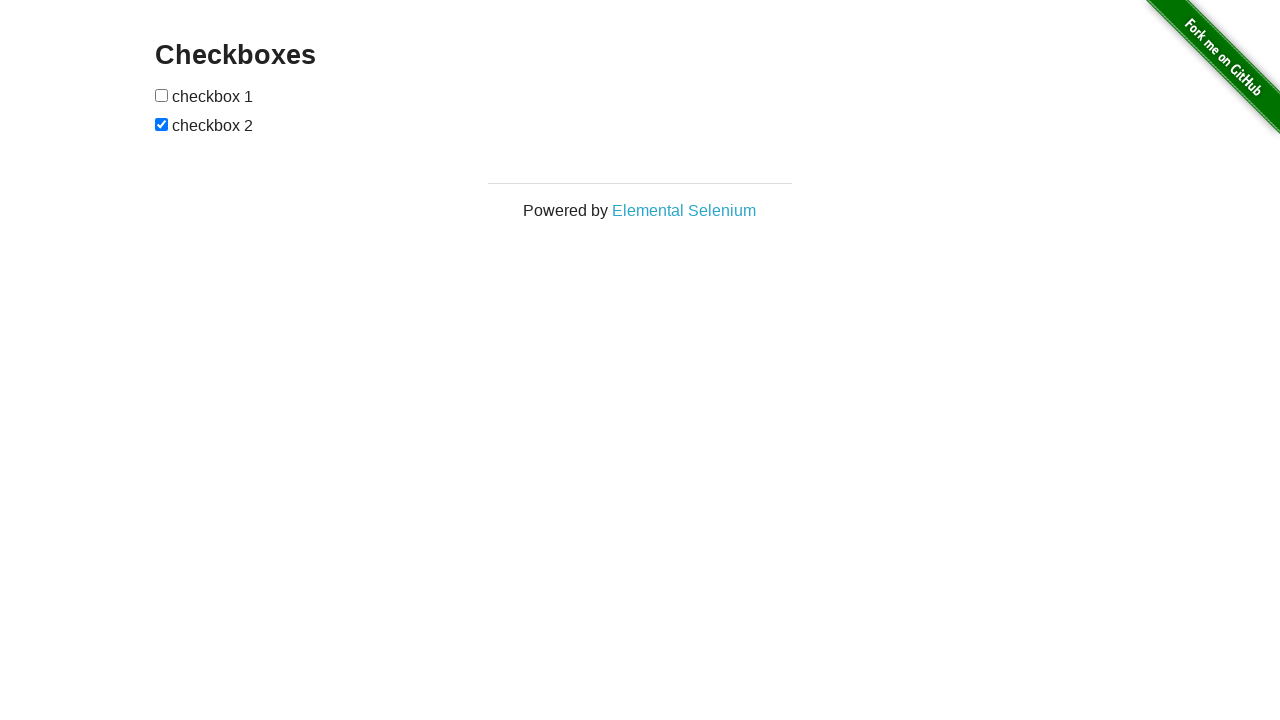

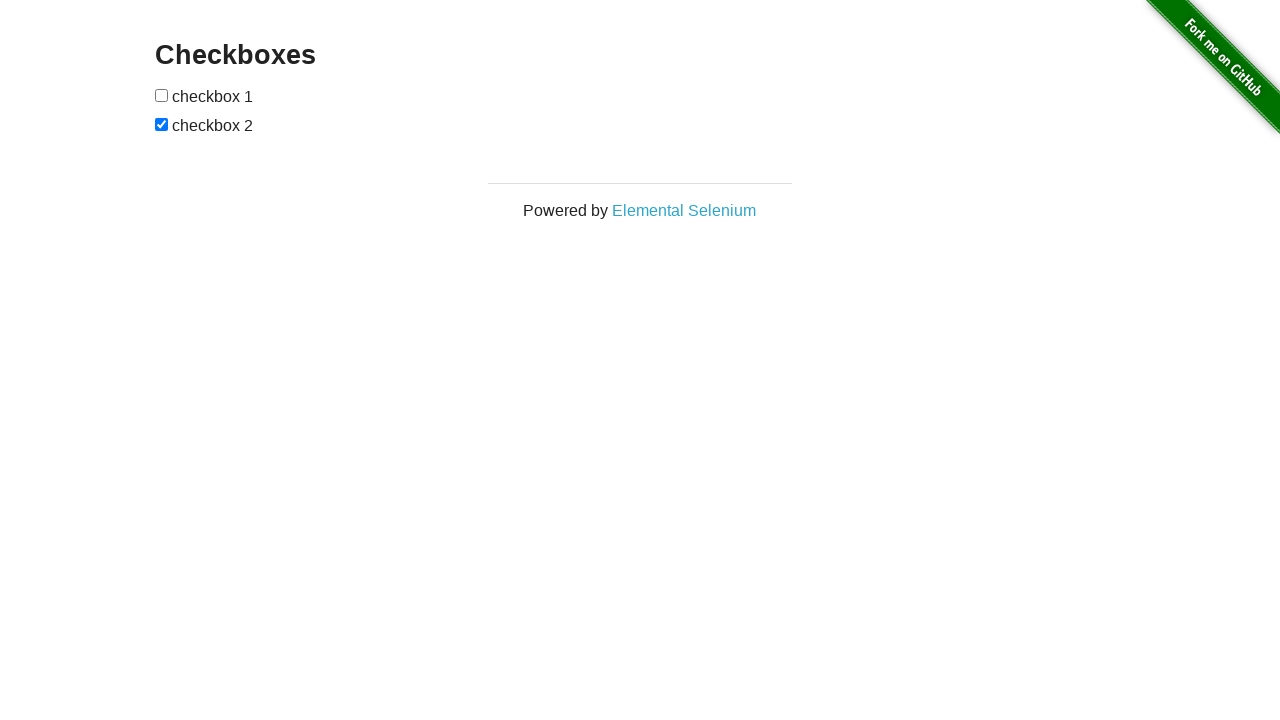